Navigates to a test page and executes a JavaScript alert dialog with the message "Robots at work"

Starting URL: http://SunInJuly.github.io/execute_script.html

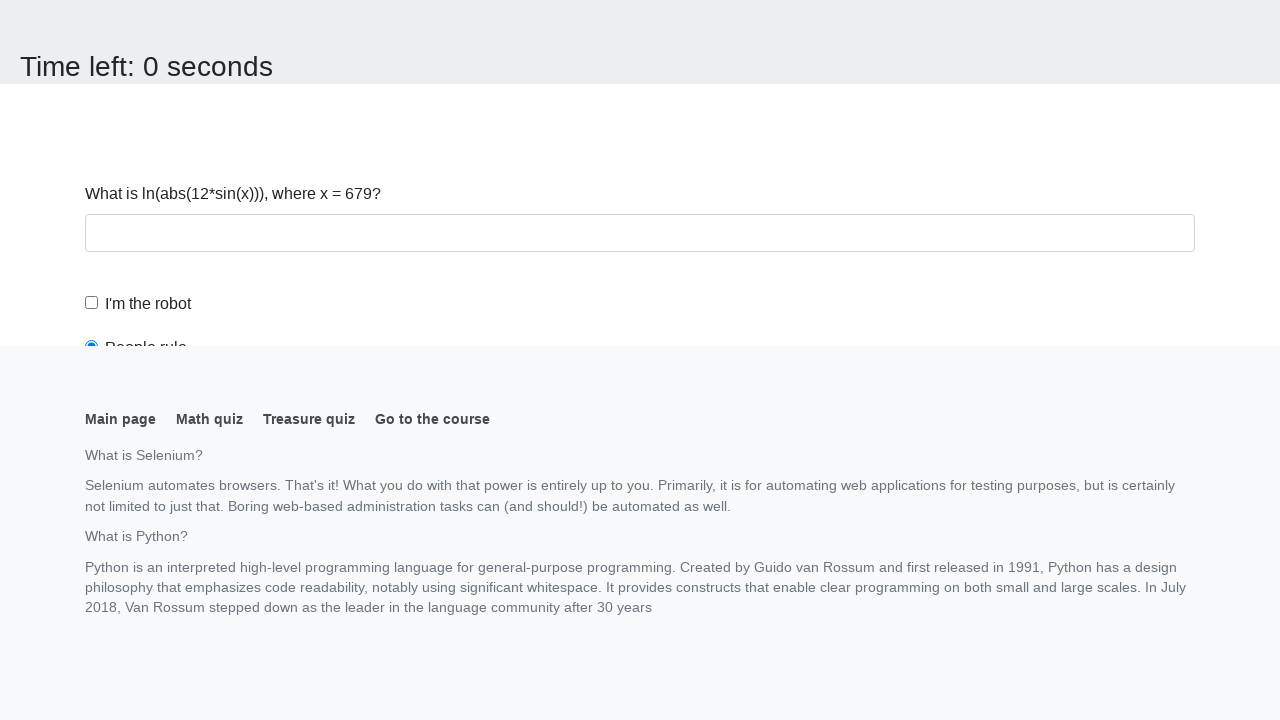

Navigated to execute_script test page
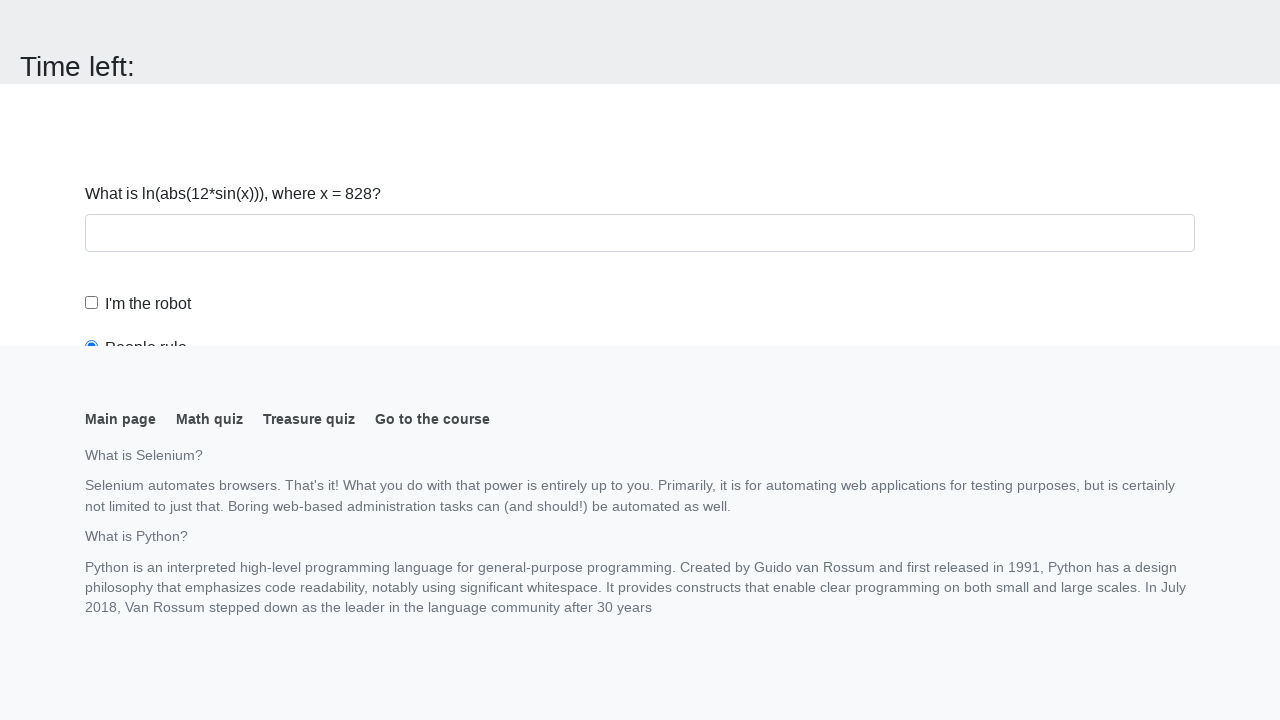

Set up dialog handler to accept alerts
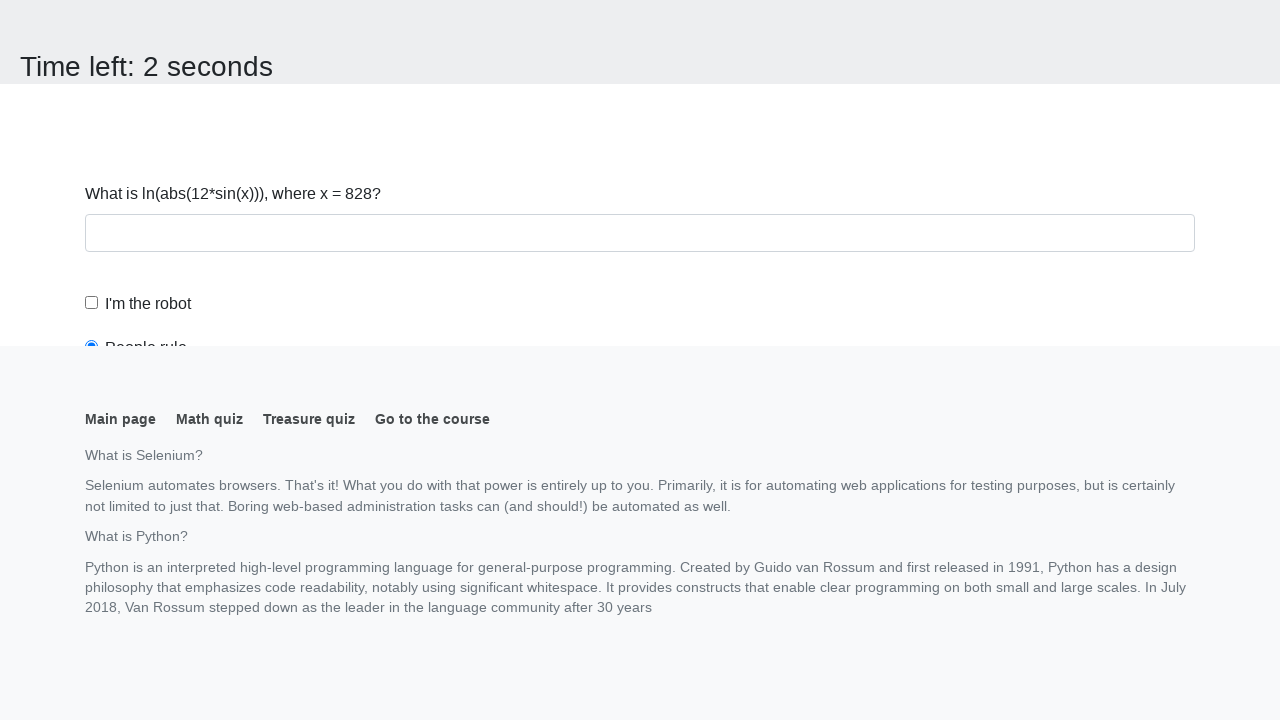

Executed JavaScript alert with message 'Robots at work'
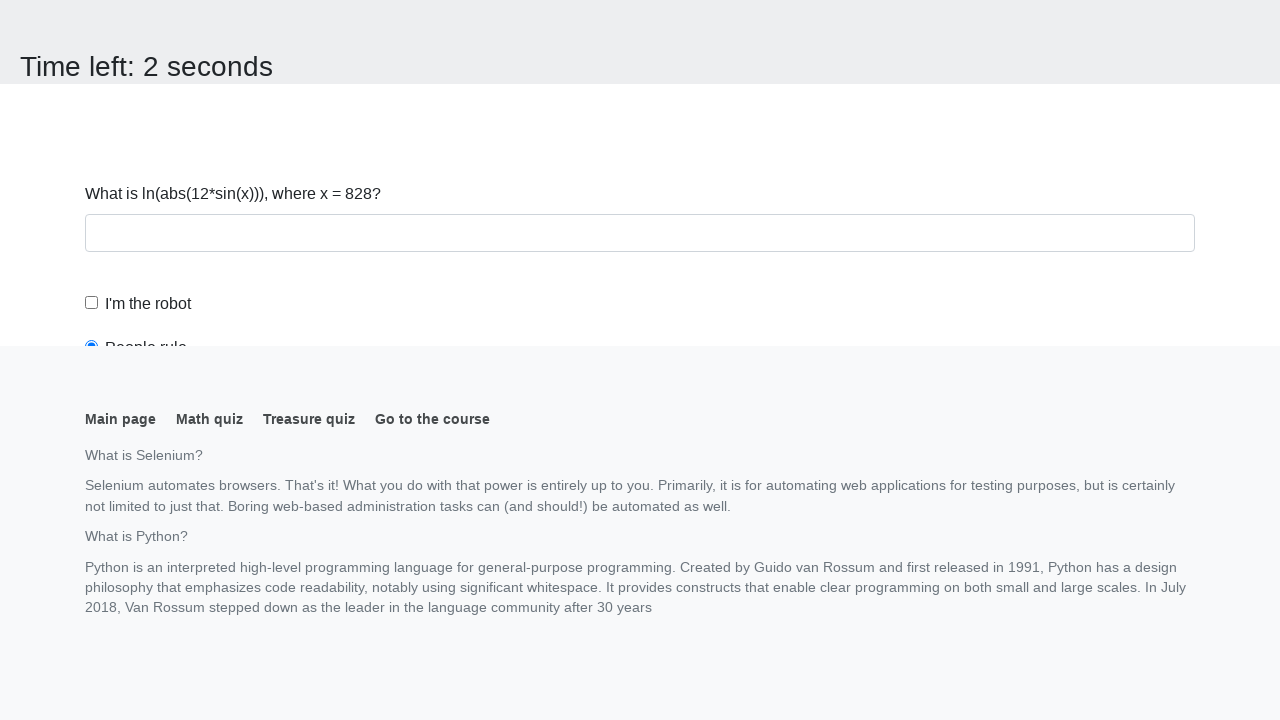

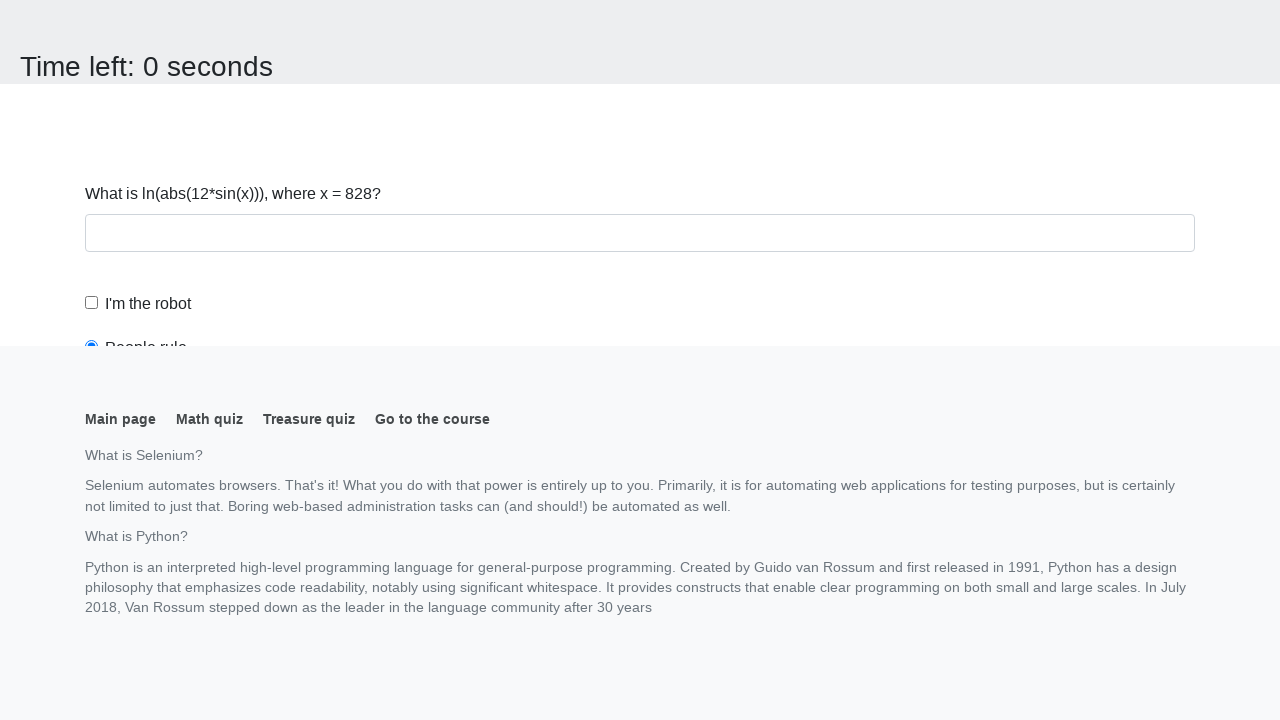